Tests the current address text box by entering an address and submitting the form

Starting URL: https://demoqa.com/text-box

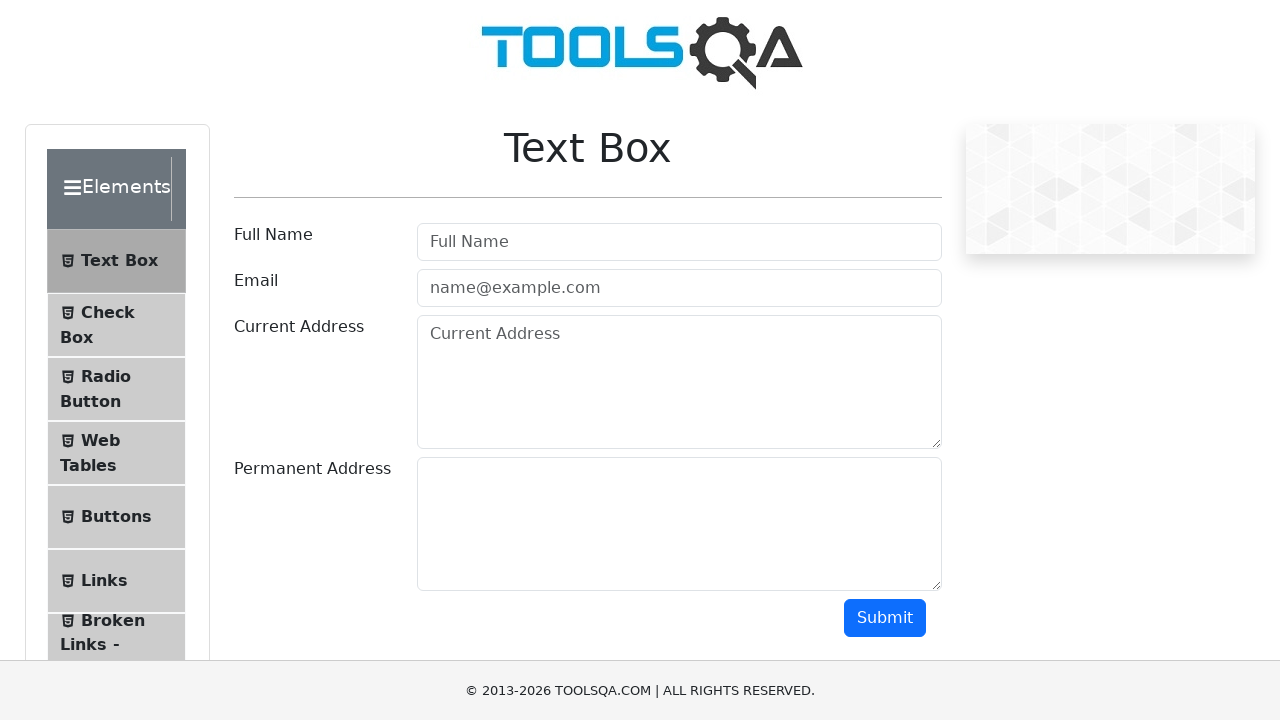

Filled current address text box with 'Russian Federation' on #currentAddress
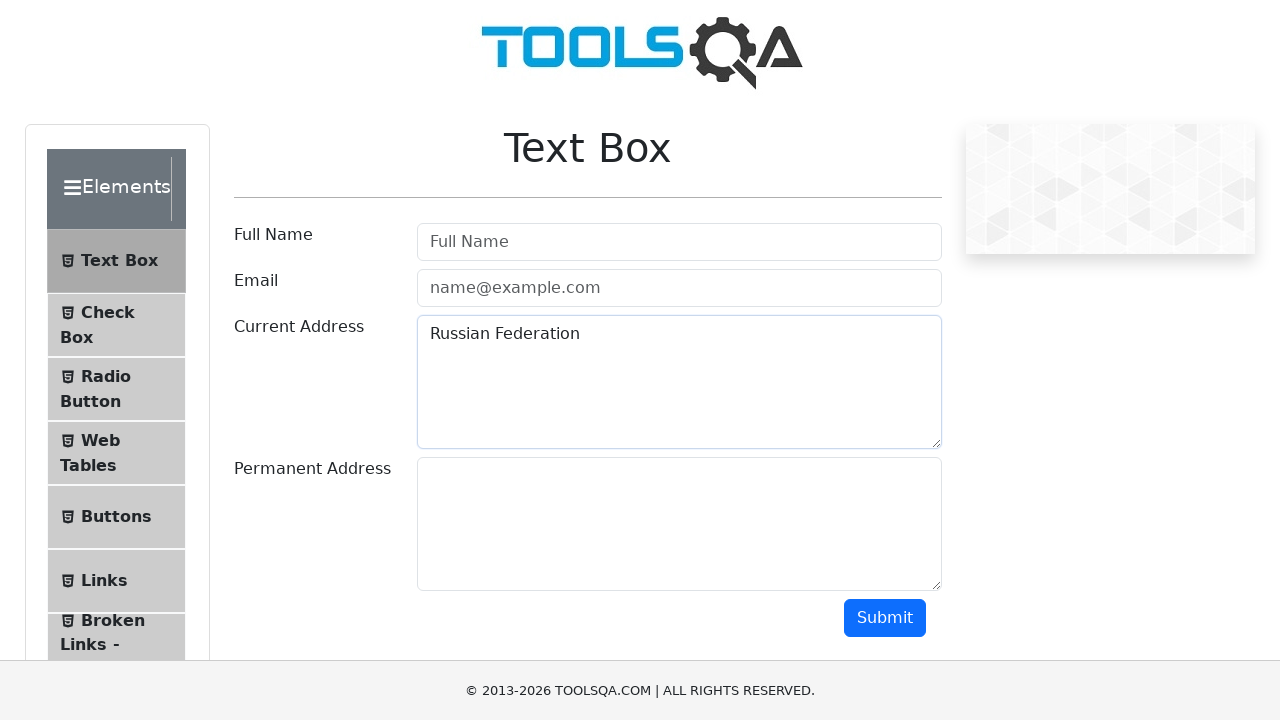

Clicked submit button to submit the form at (885, 618) on #submit
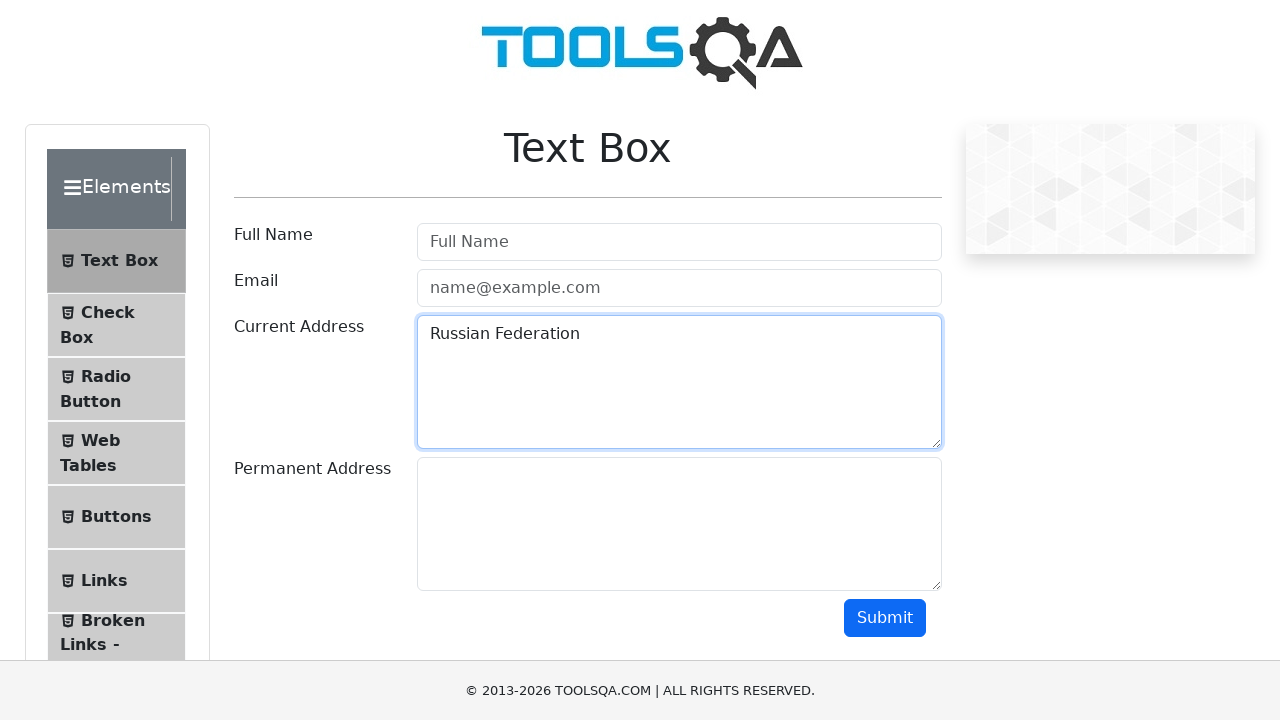

Output message appeared confirming form submission
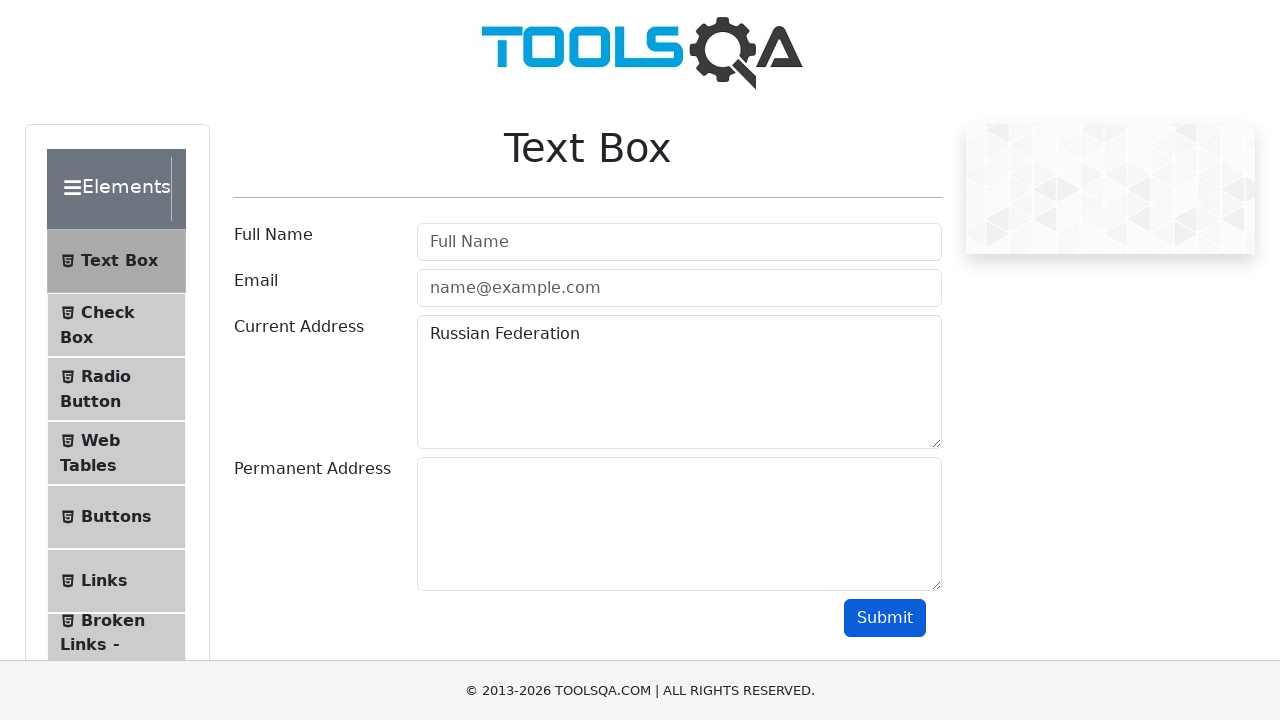

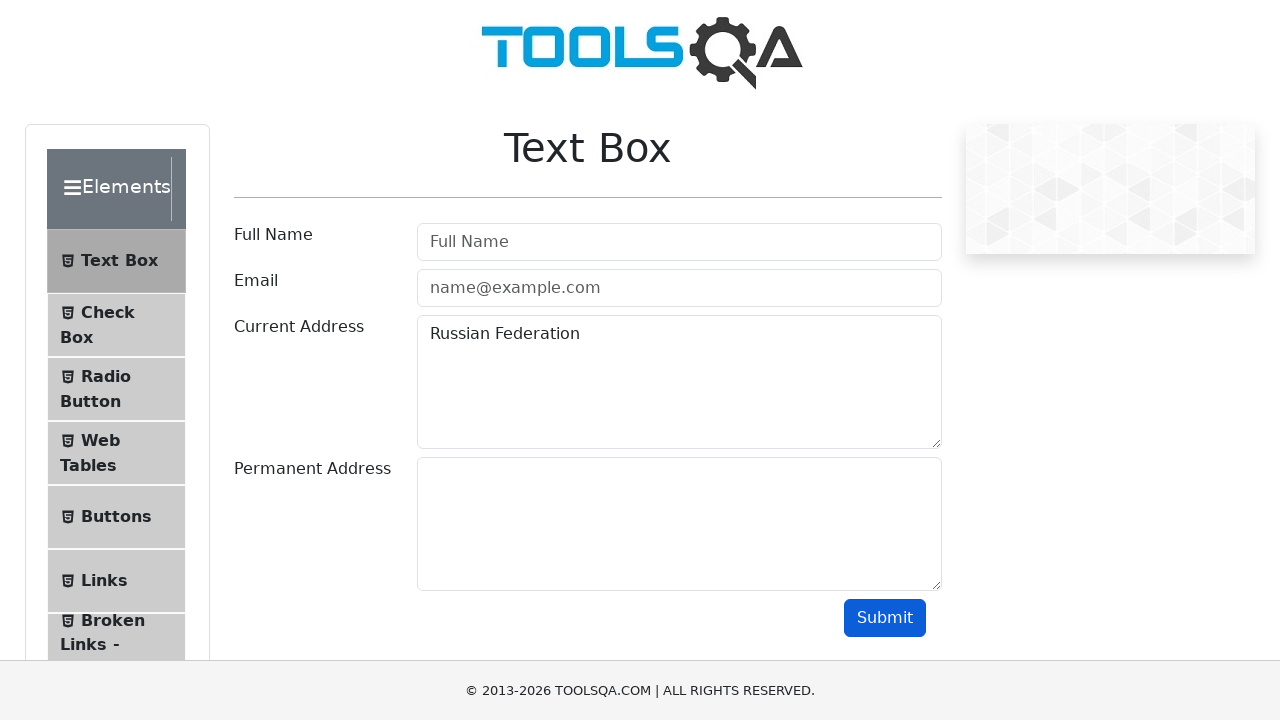